Tests the Web Tables functionality on DemoQA by navigating to the Elements section, opening Web Tables, clicking Add to create a new record, and filling out all form fields (first name, last name, email, age, salary, department) then submitting.

Starting URL: https://demoqa.com/

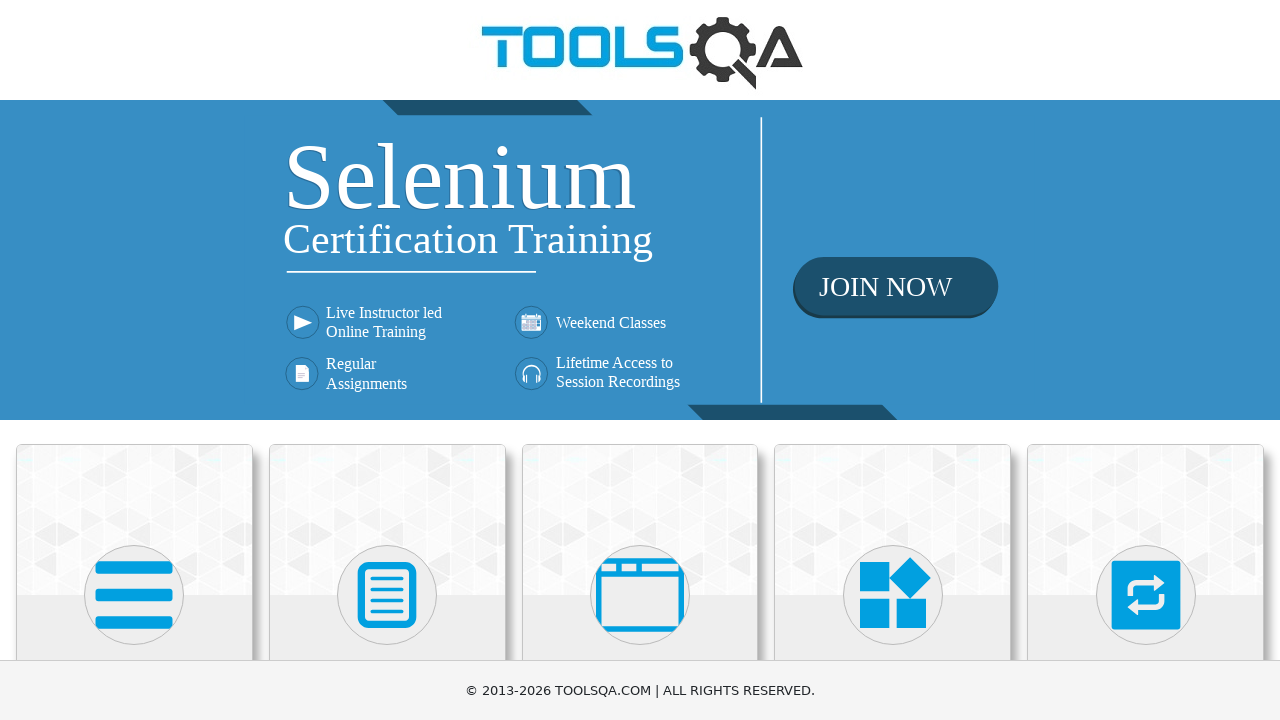

Set viewport size to 1920x1080
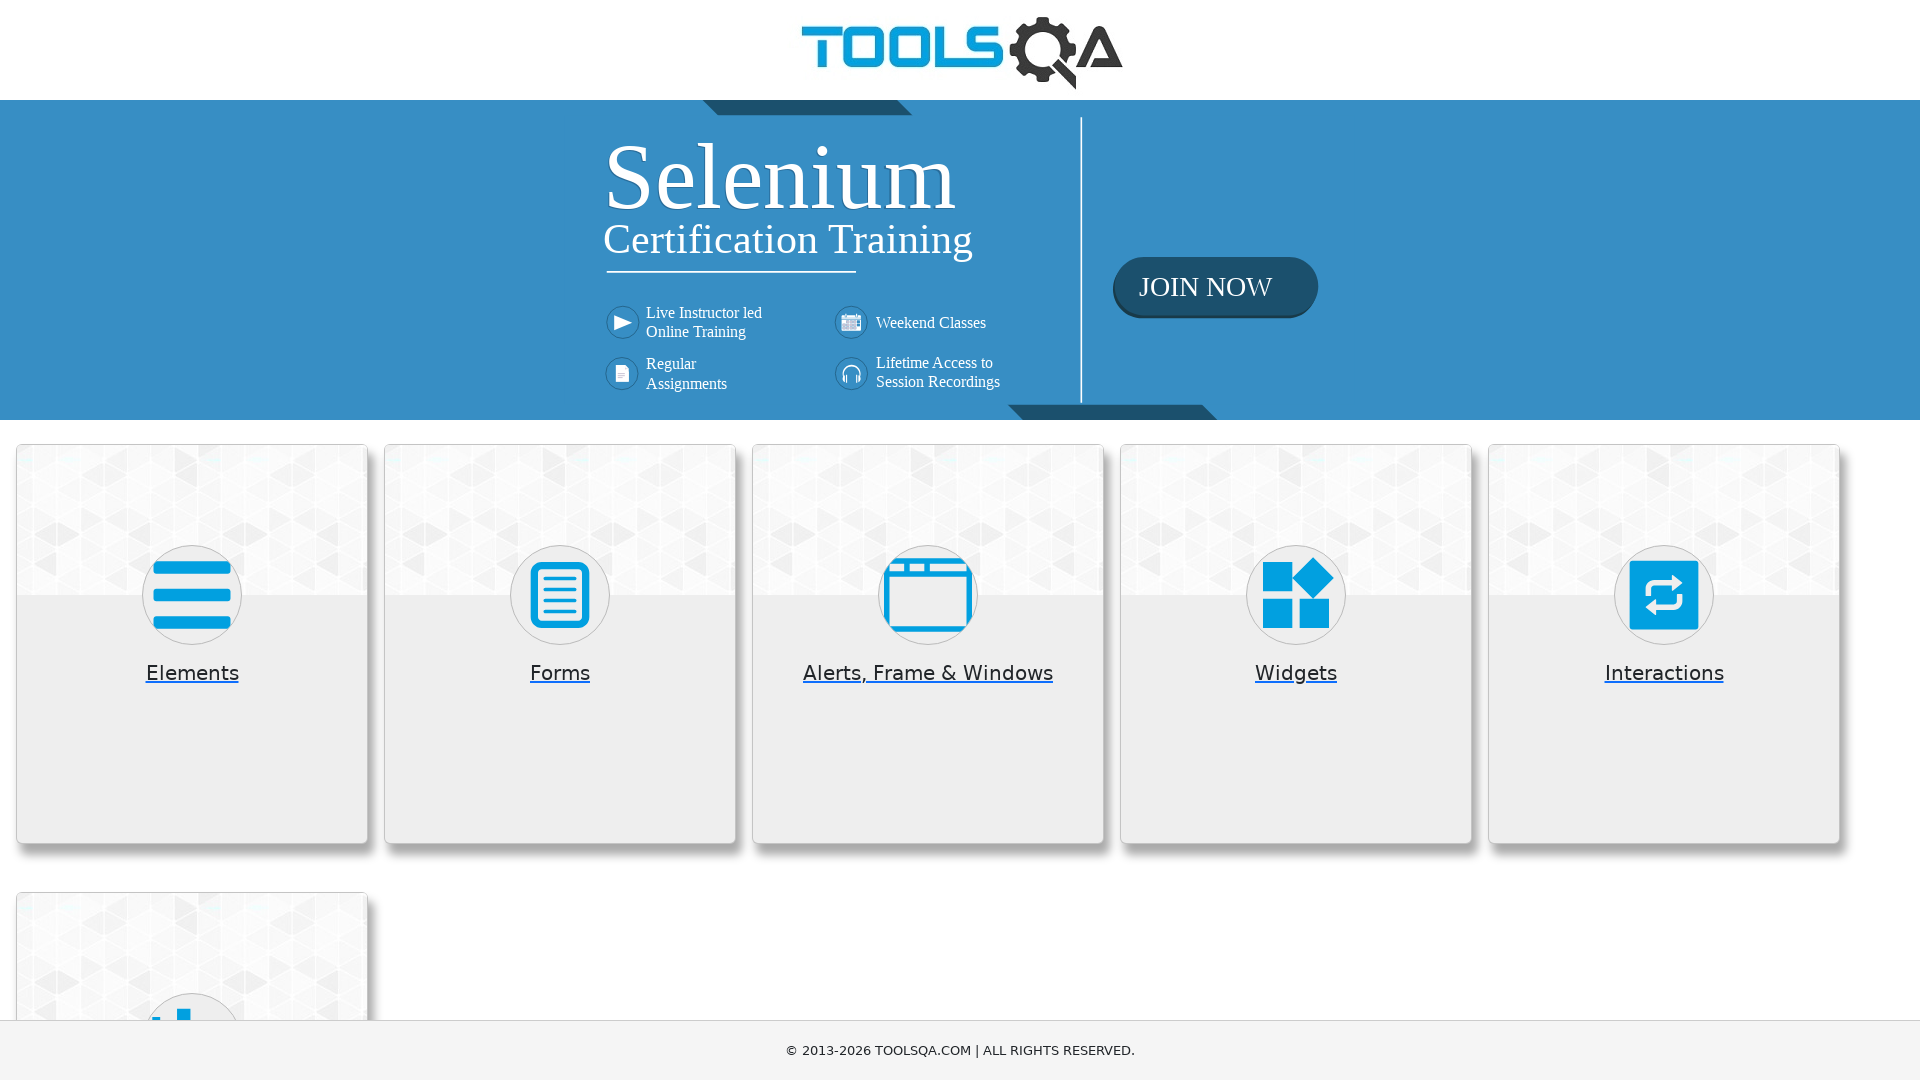

Scrolled down to view Elements card
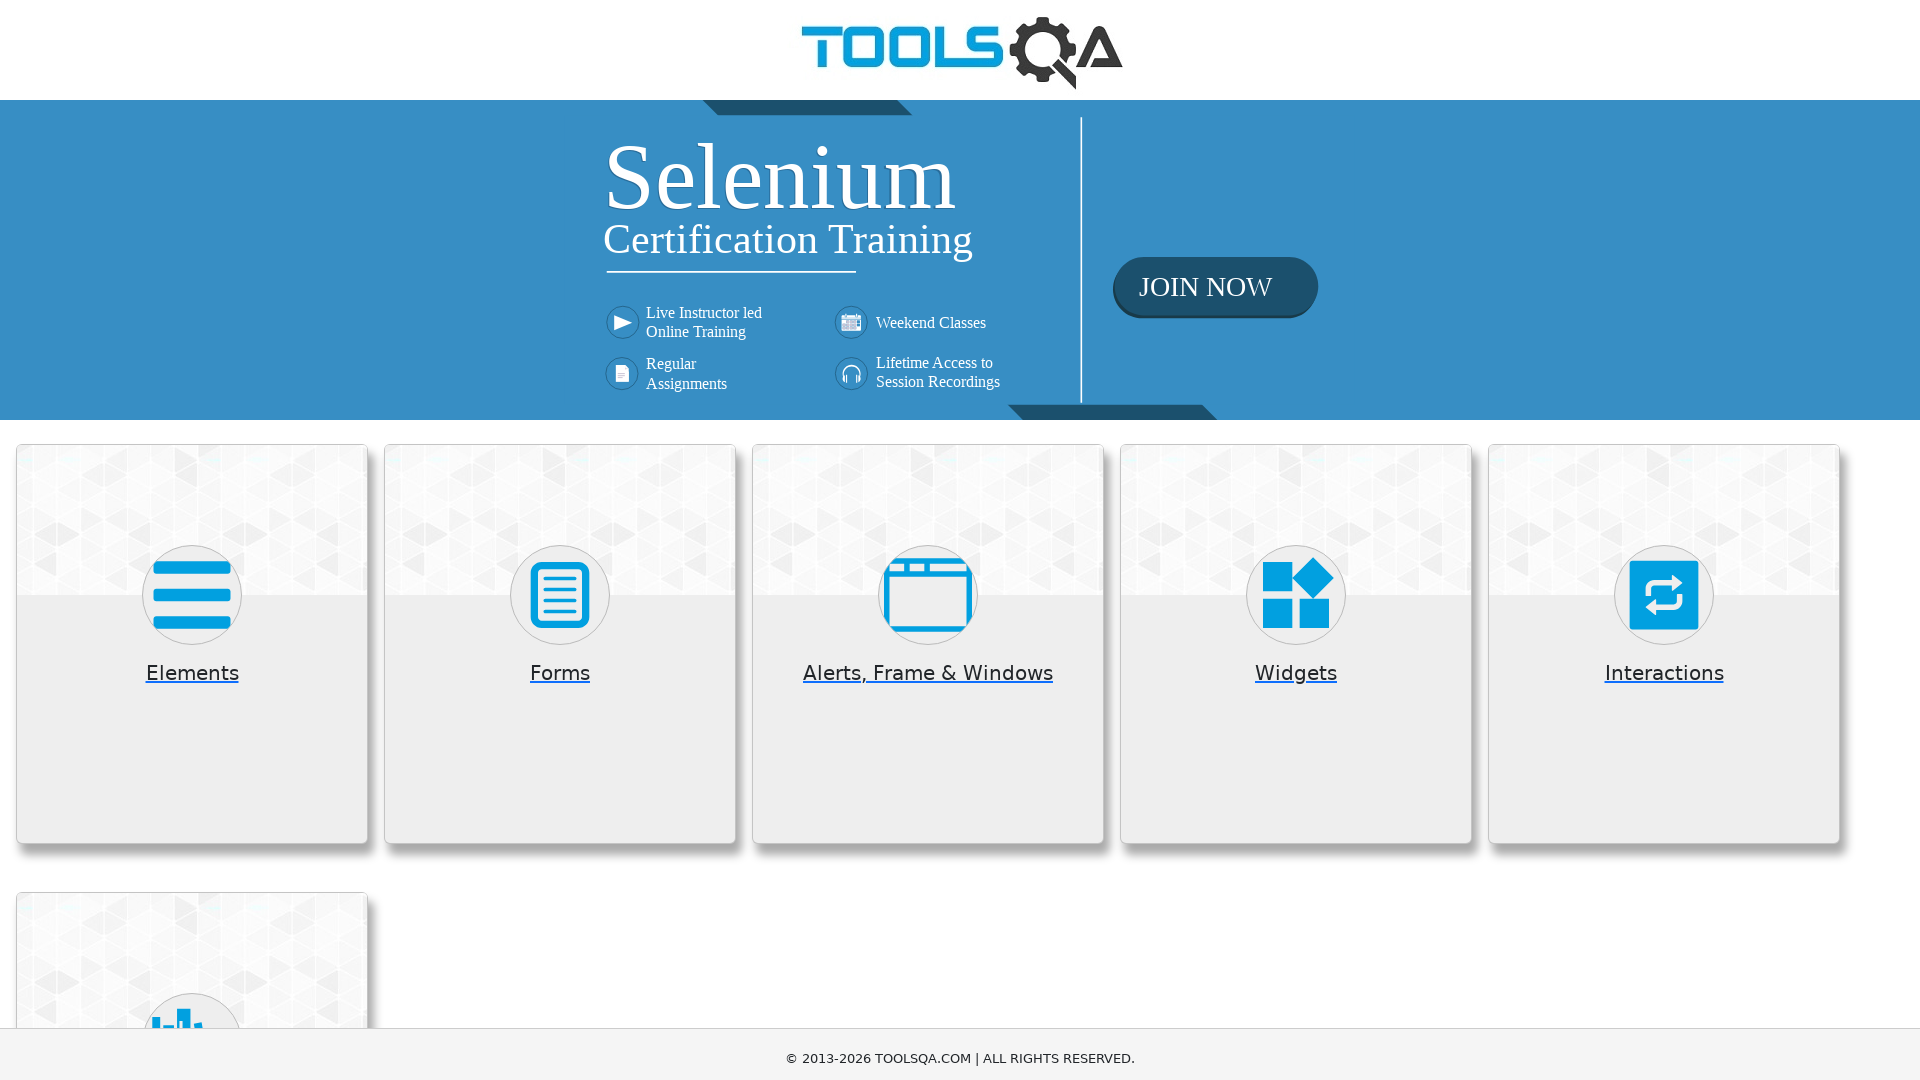

Clicked on Elements card at (192, 361) on xpath=//h5[text()='Elements']
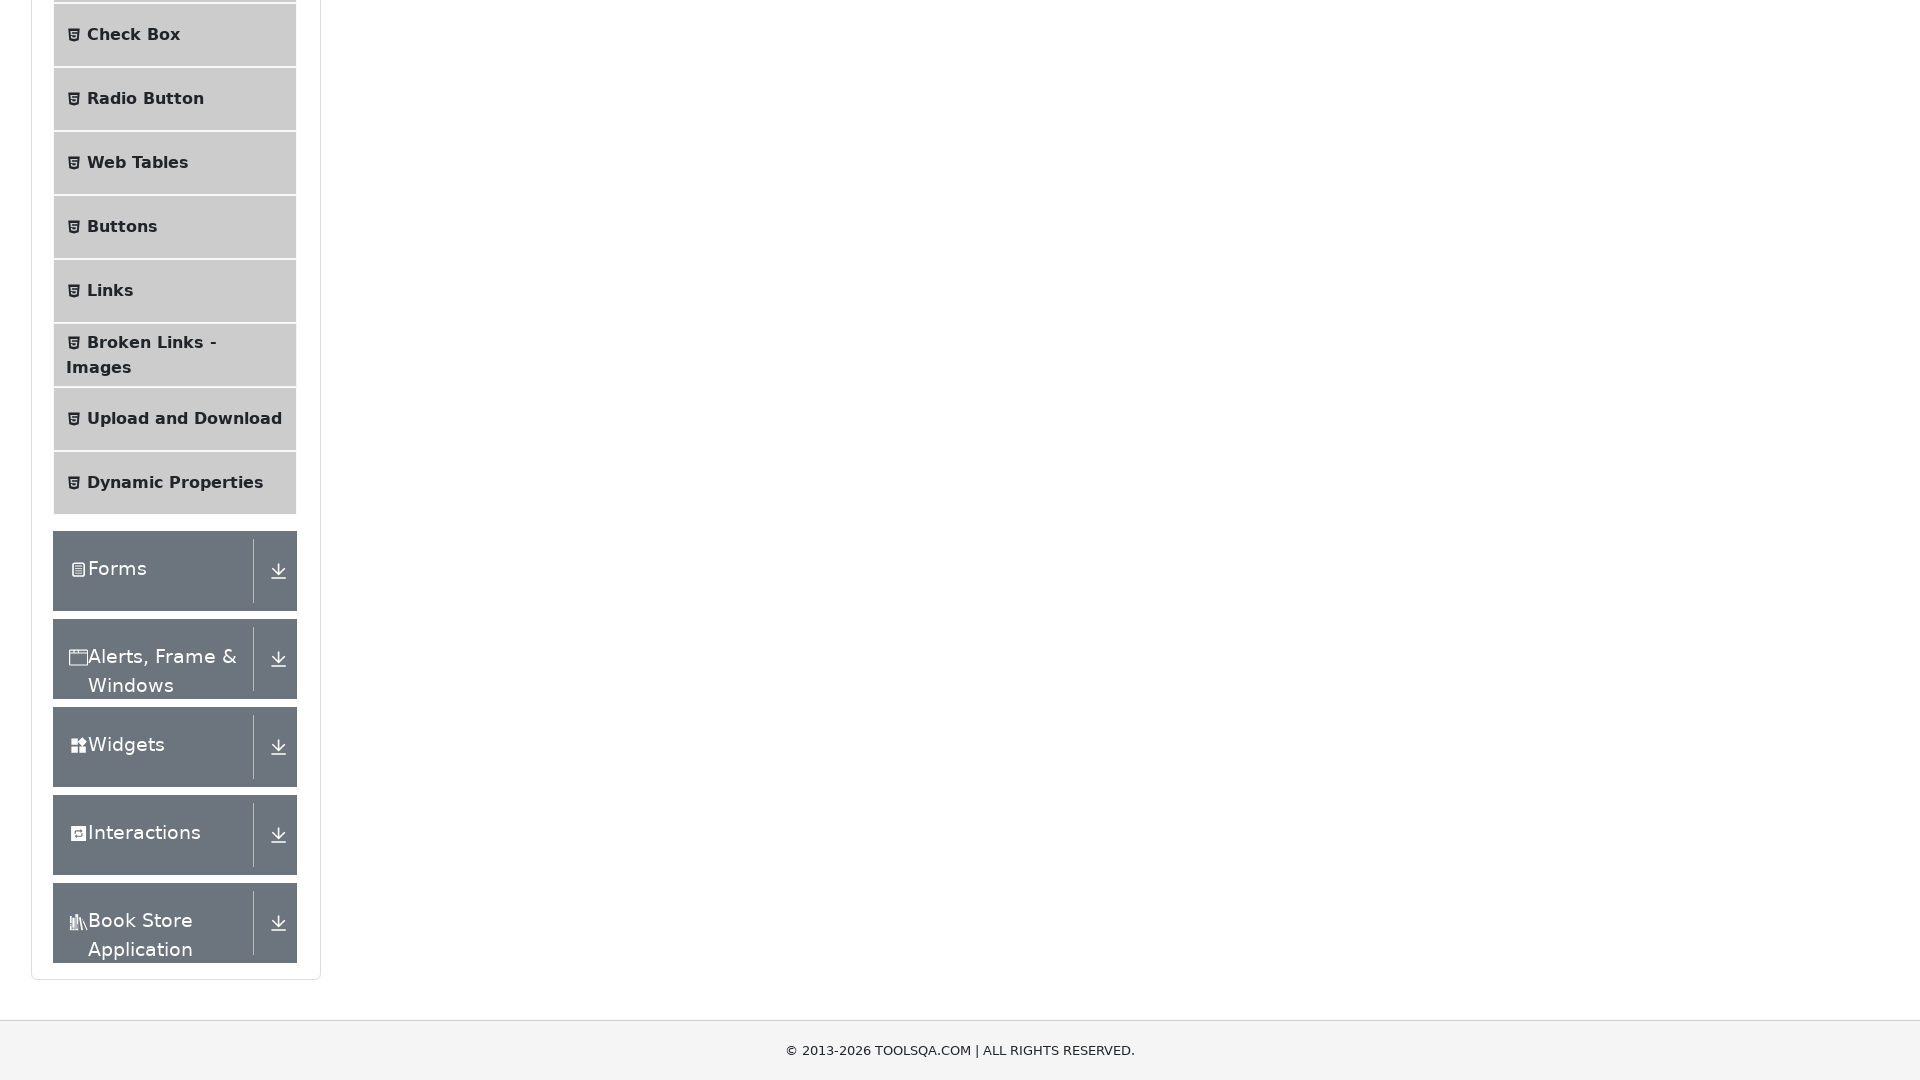

Clicked on Web Tables in the sidebar at (138, 163) on xpath=//span[text()='Web Tables']
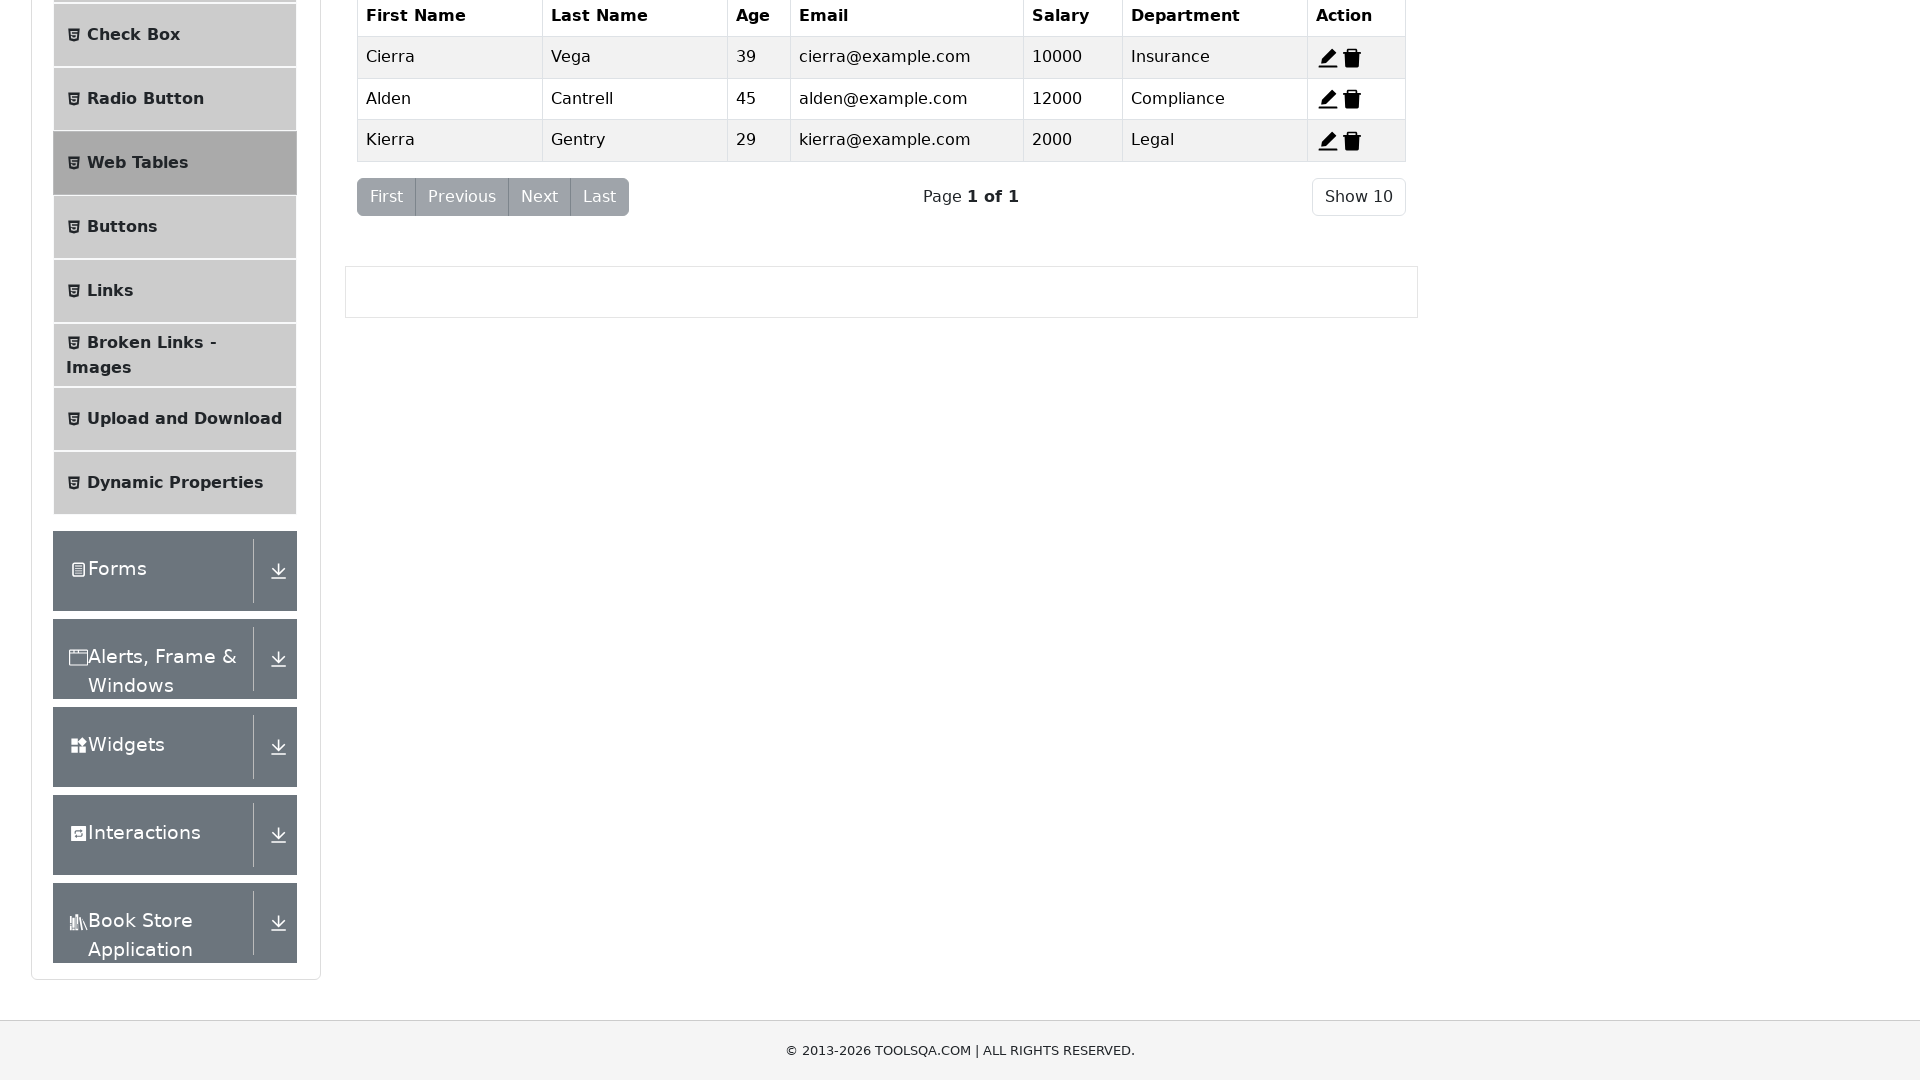

Clicked Add button to open registration form at (385, 250) on #addNewRecordButton
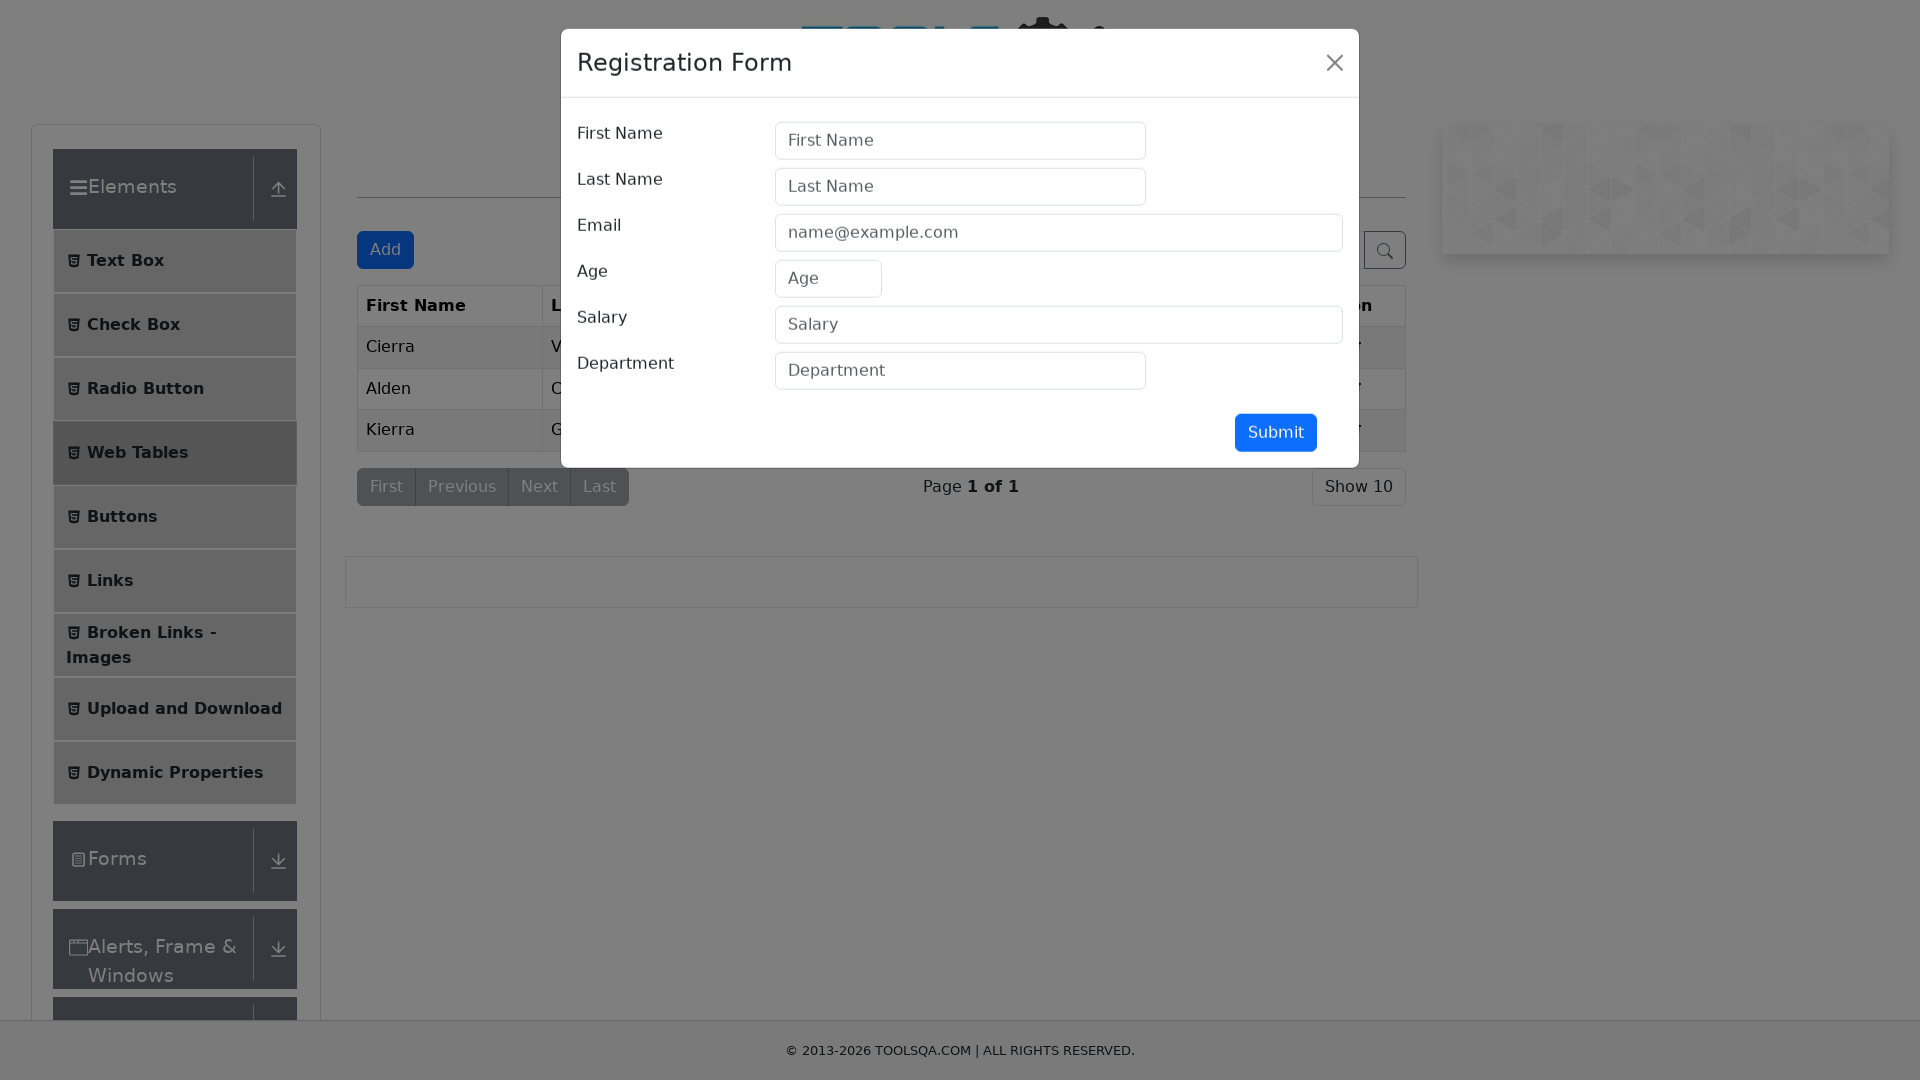

Filled in First Name field with 'IonicaInstalatorul' on #firstName
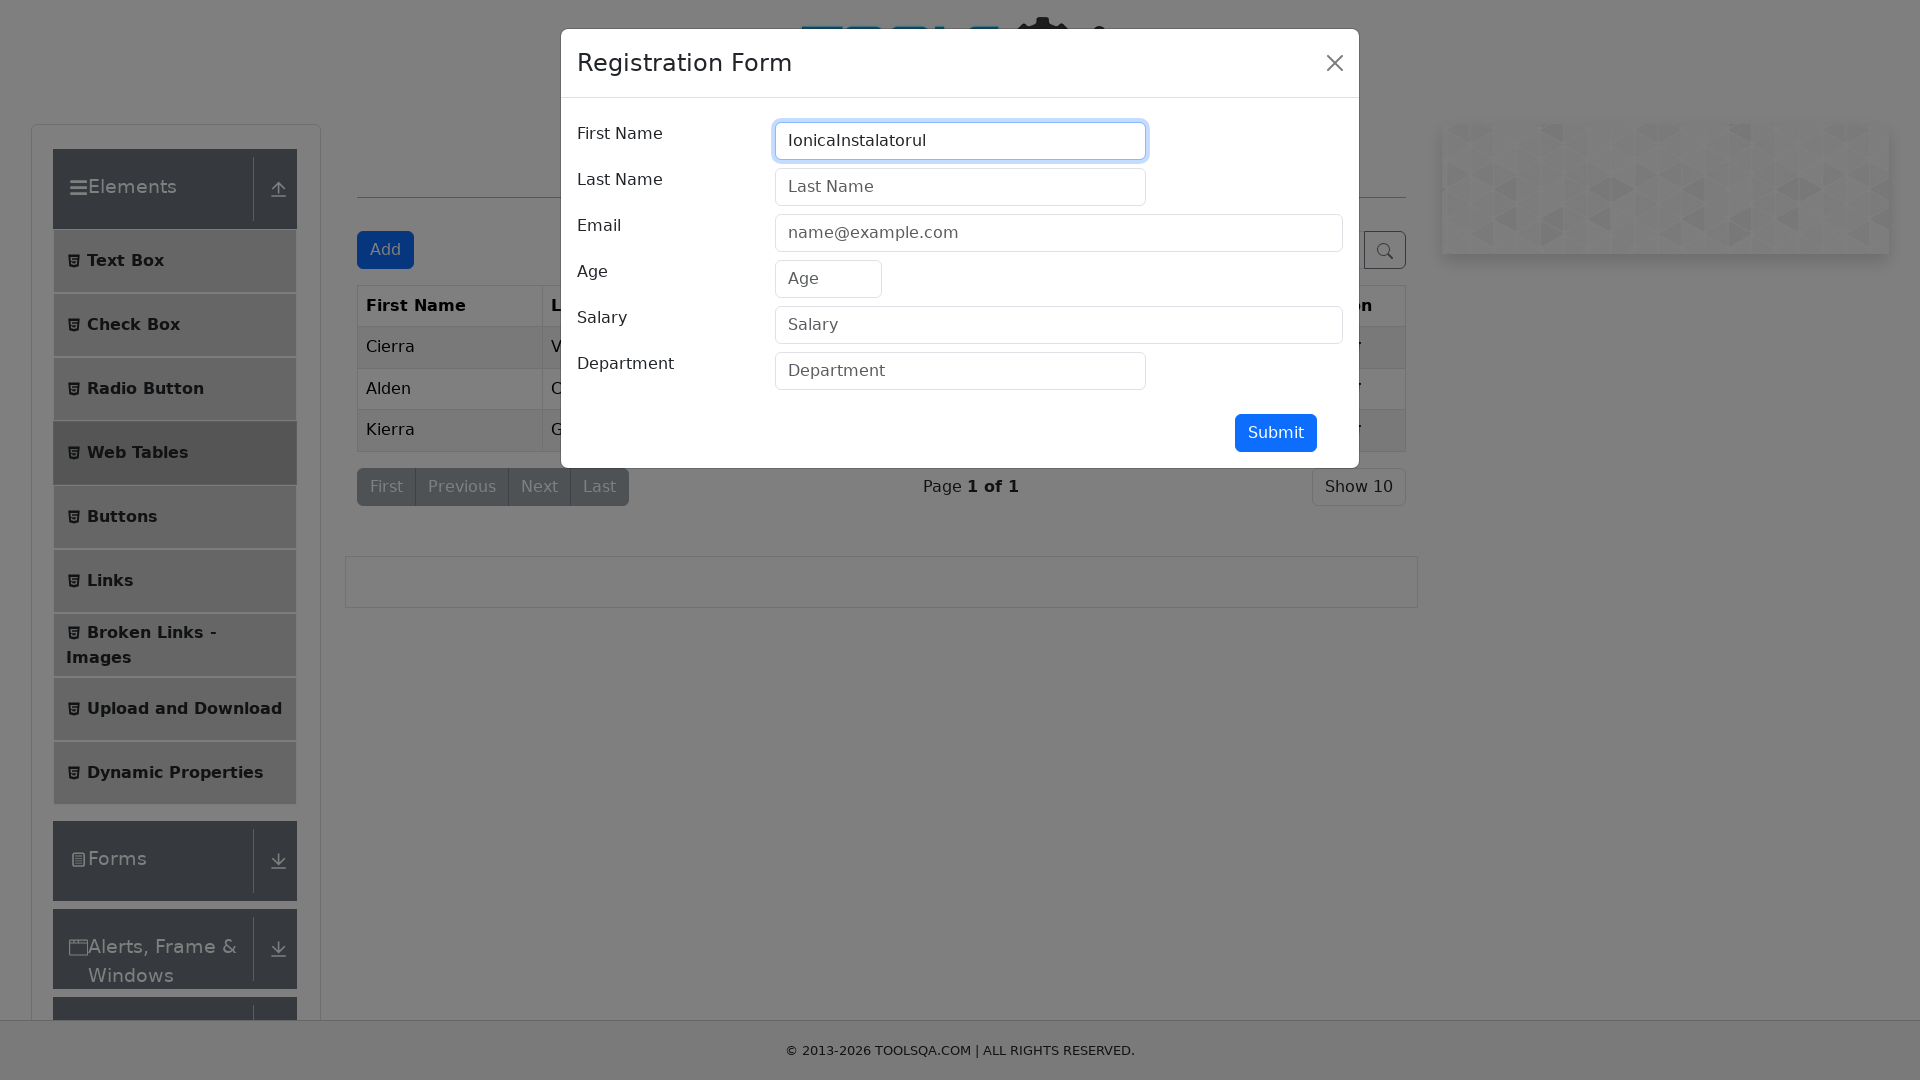

Filled in Last Name field with 'Smecherul' on #lastName
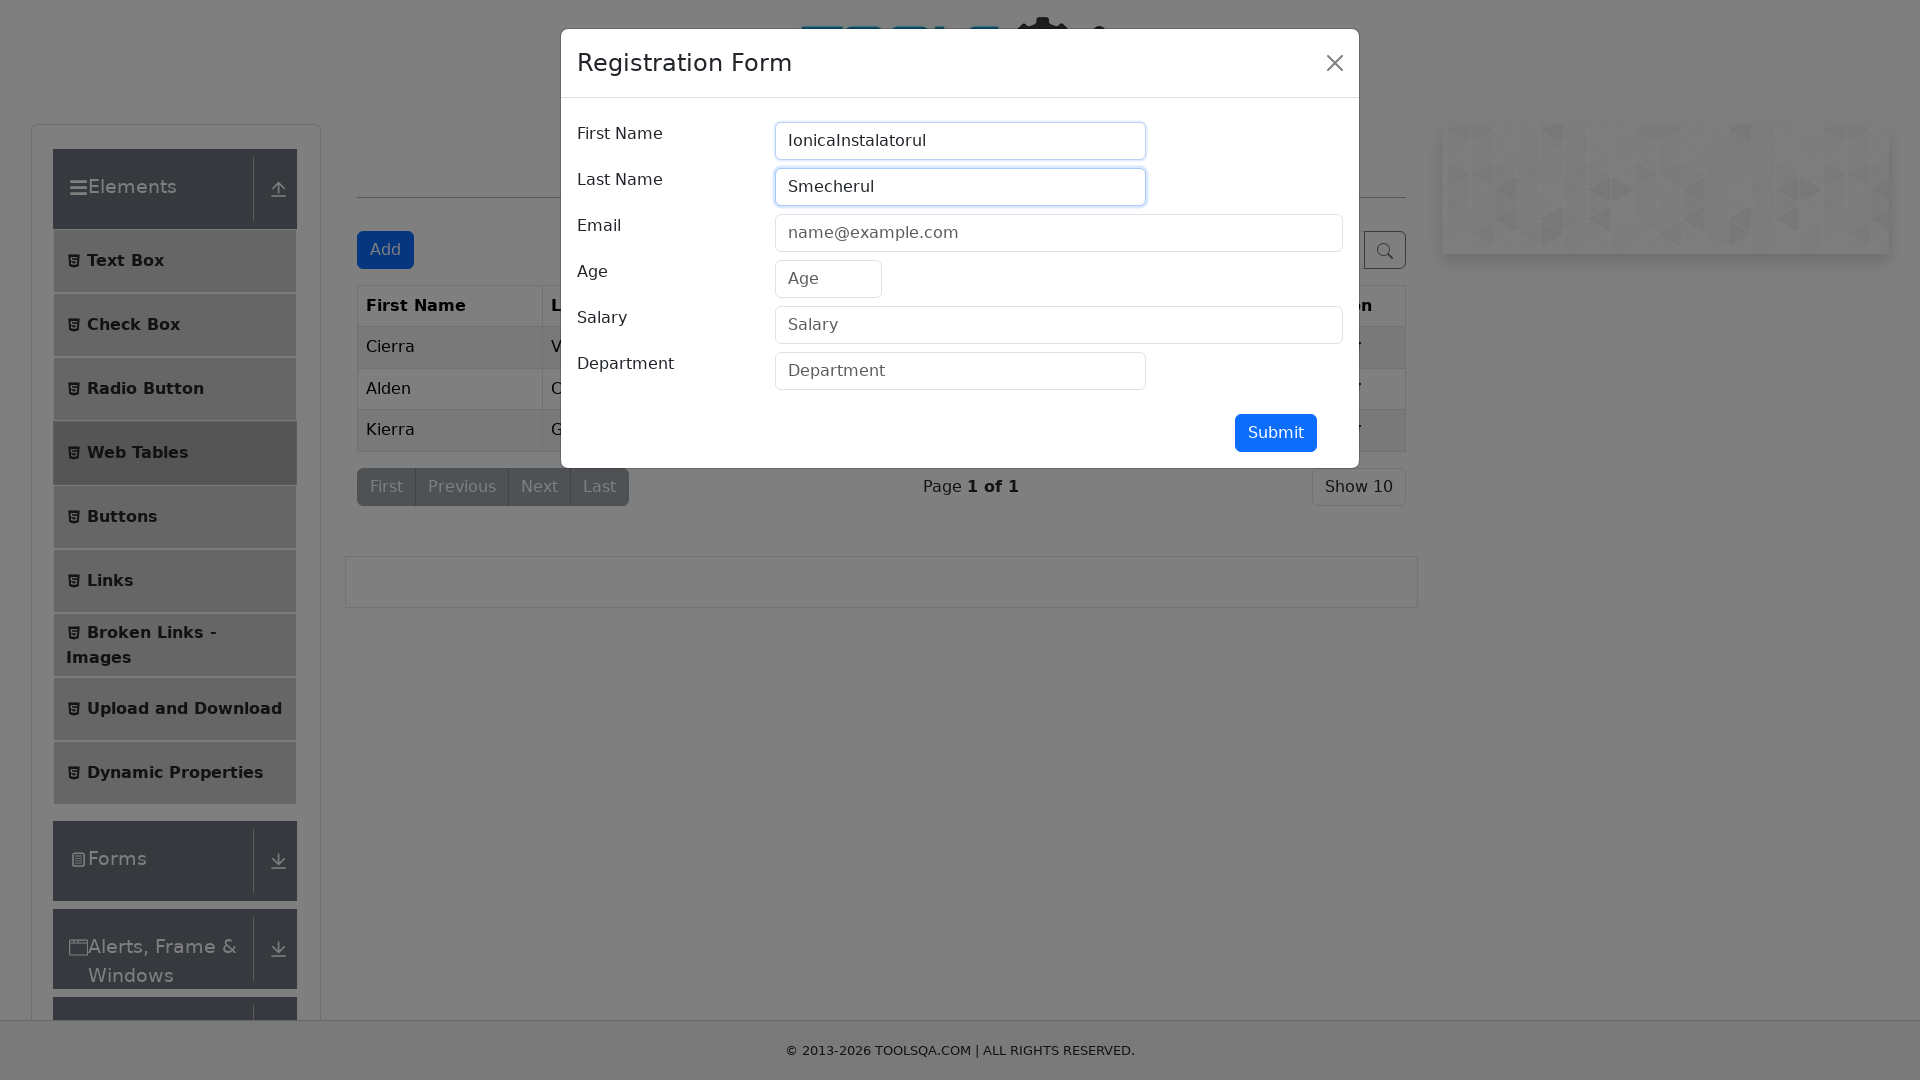

Filled in Email field with 'gigi@gmail.com' on #userEmail
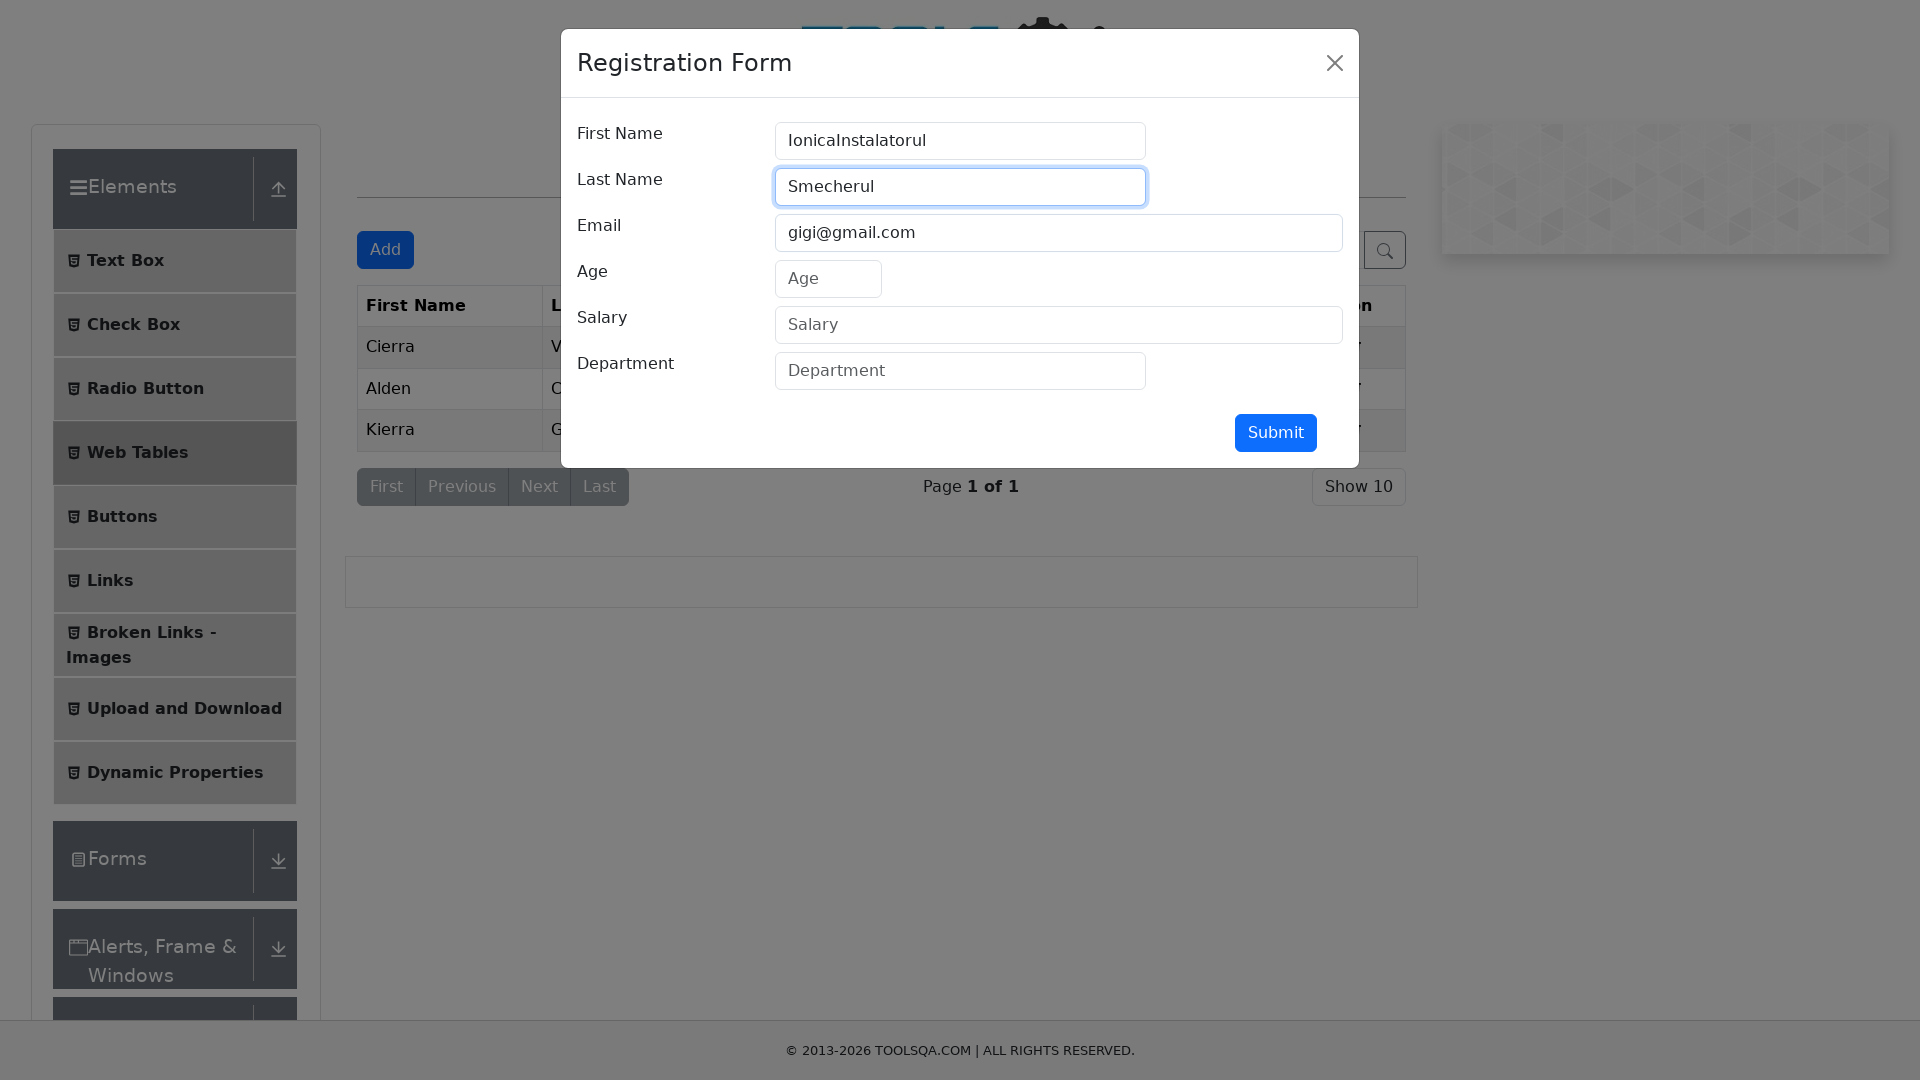

Filled in Age field with '39' on #age
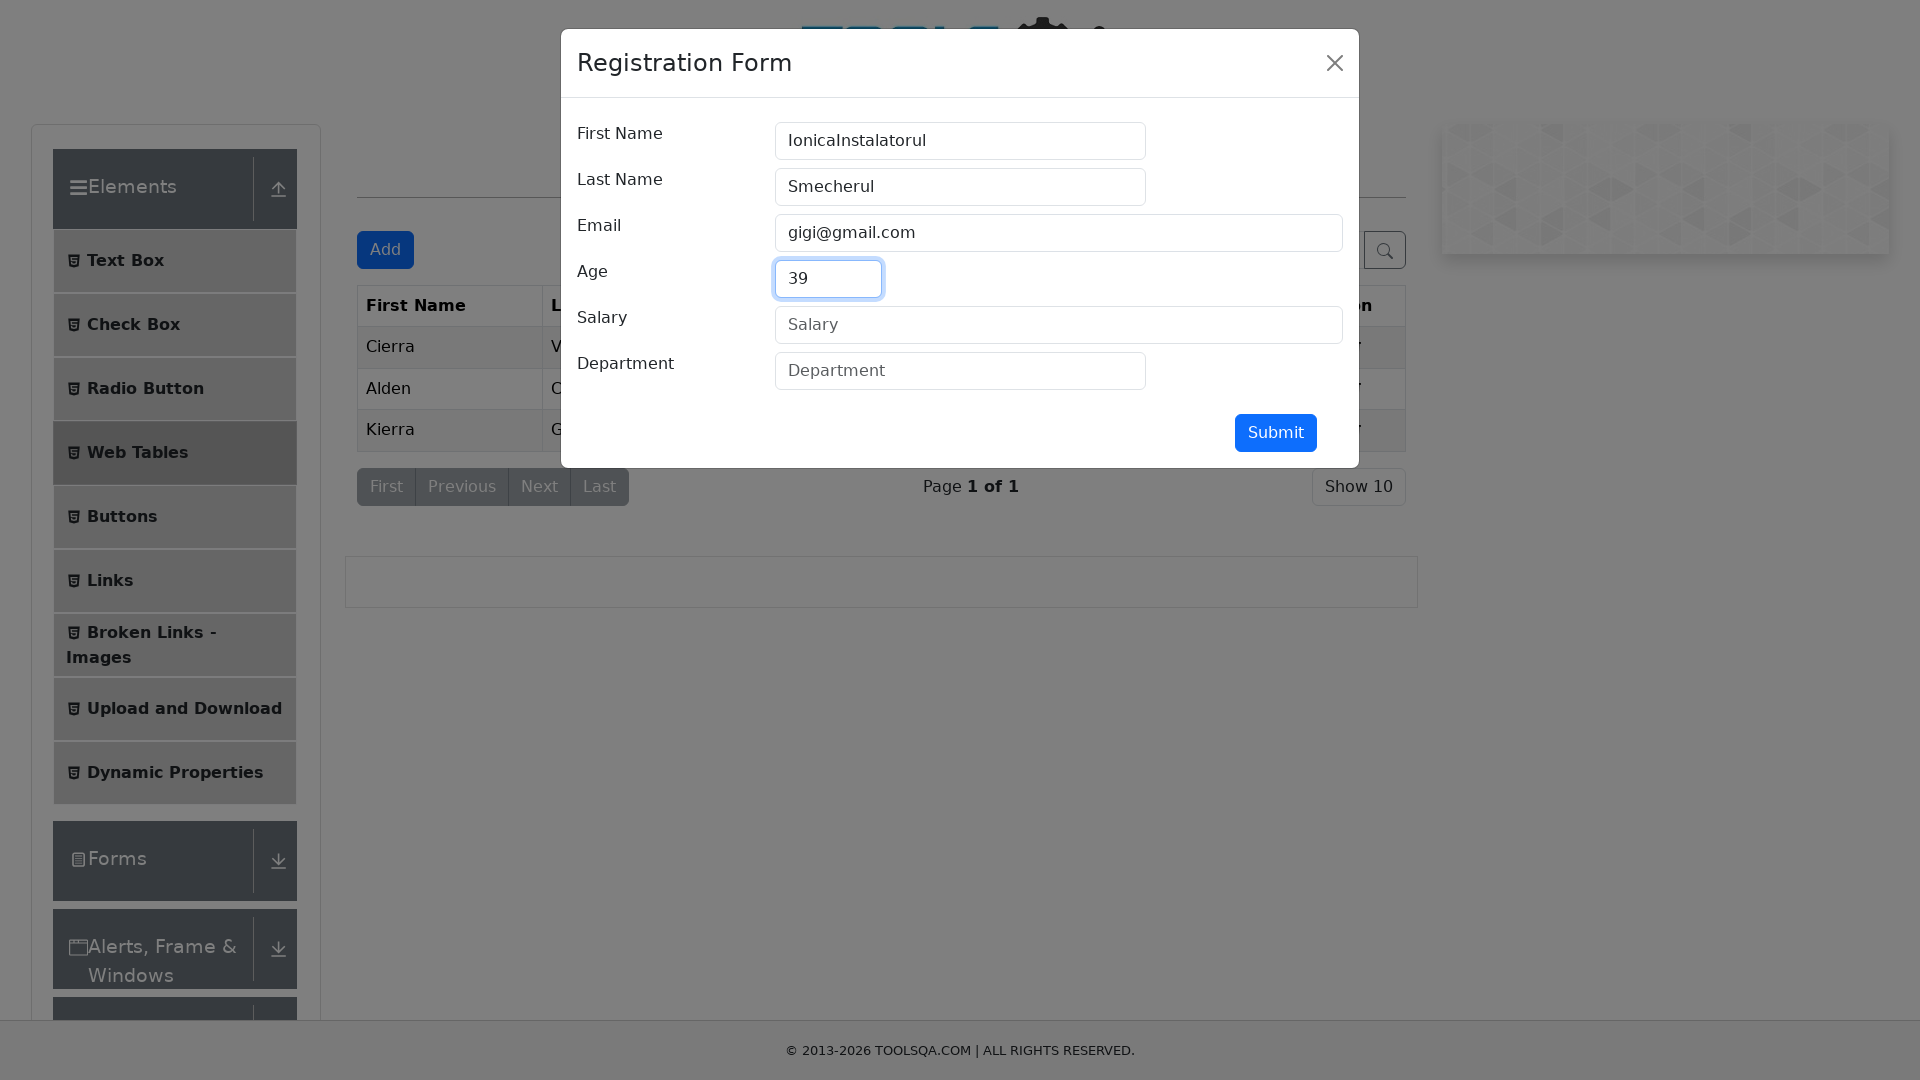

Filled in Salary field with '10000' on #salary
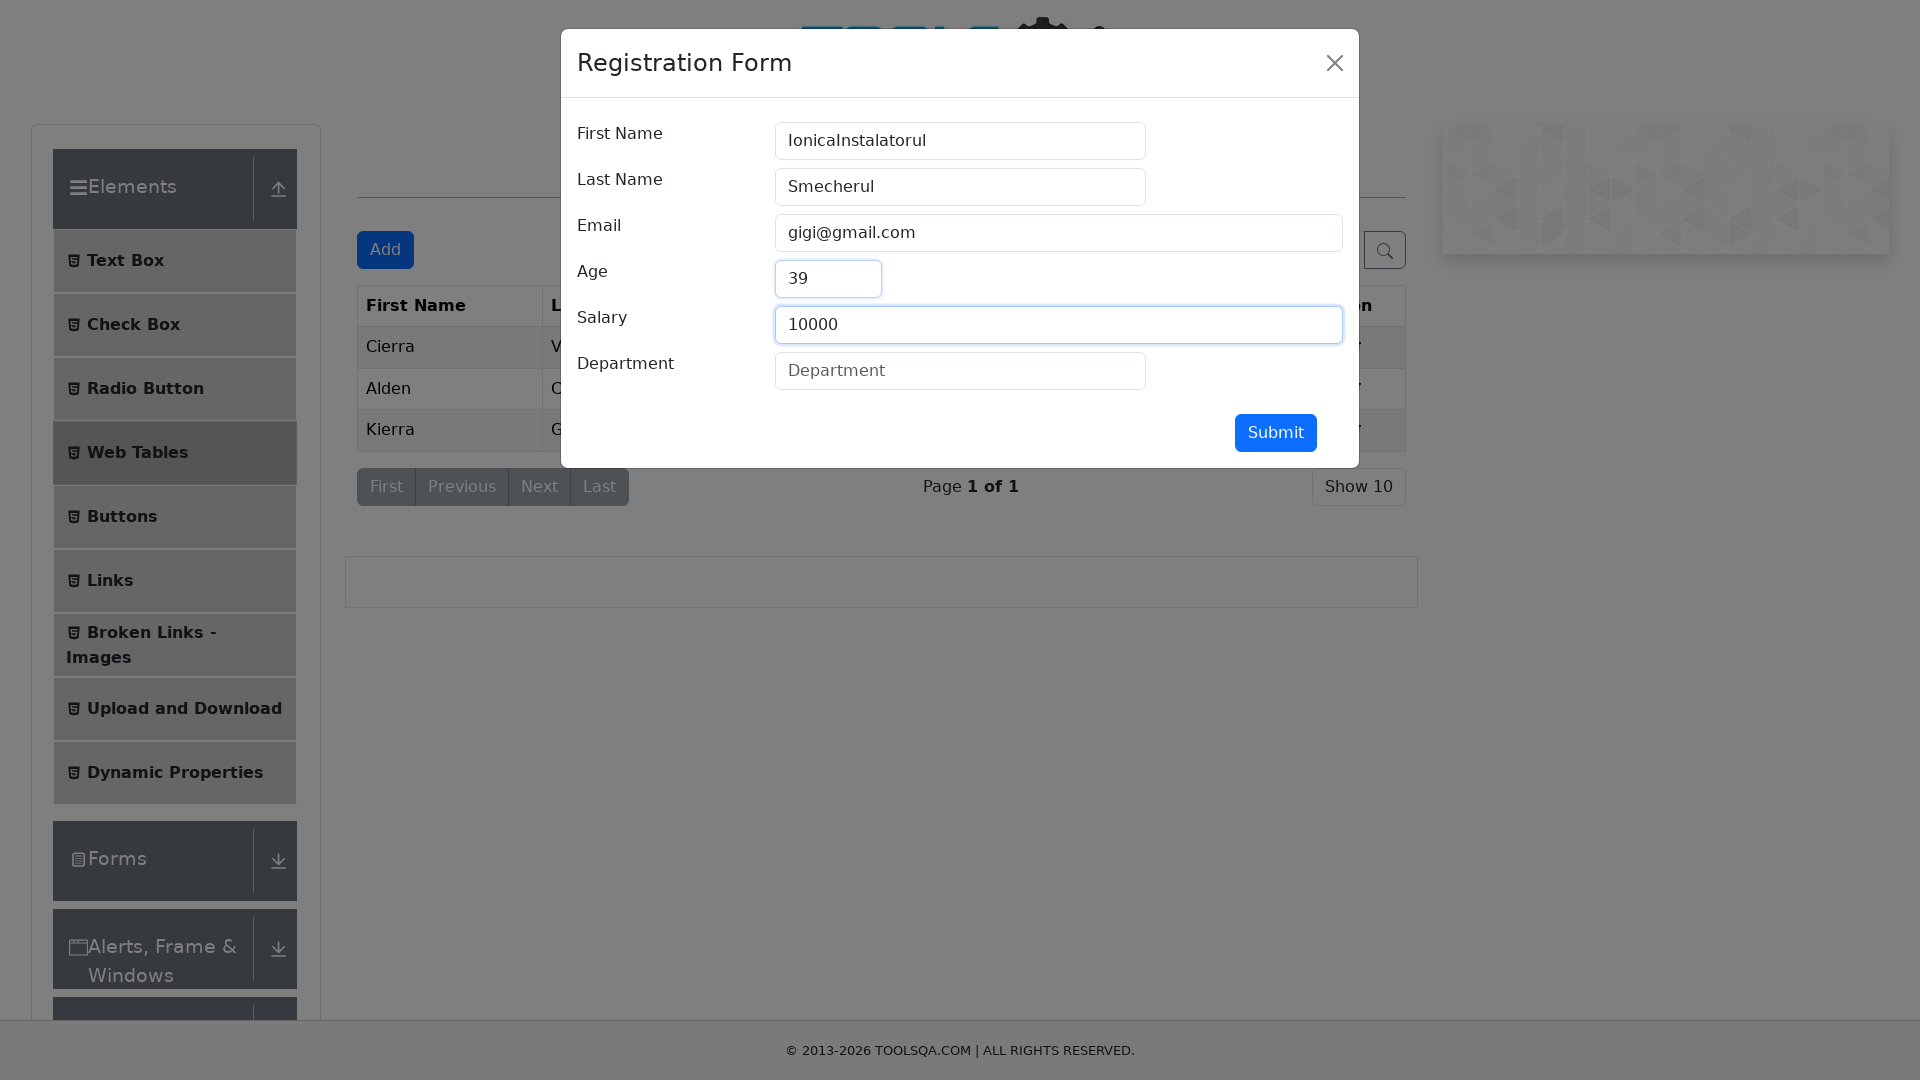

Filled in Department field with 'CIA' on #department
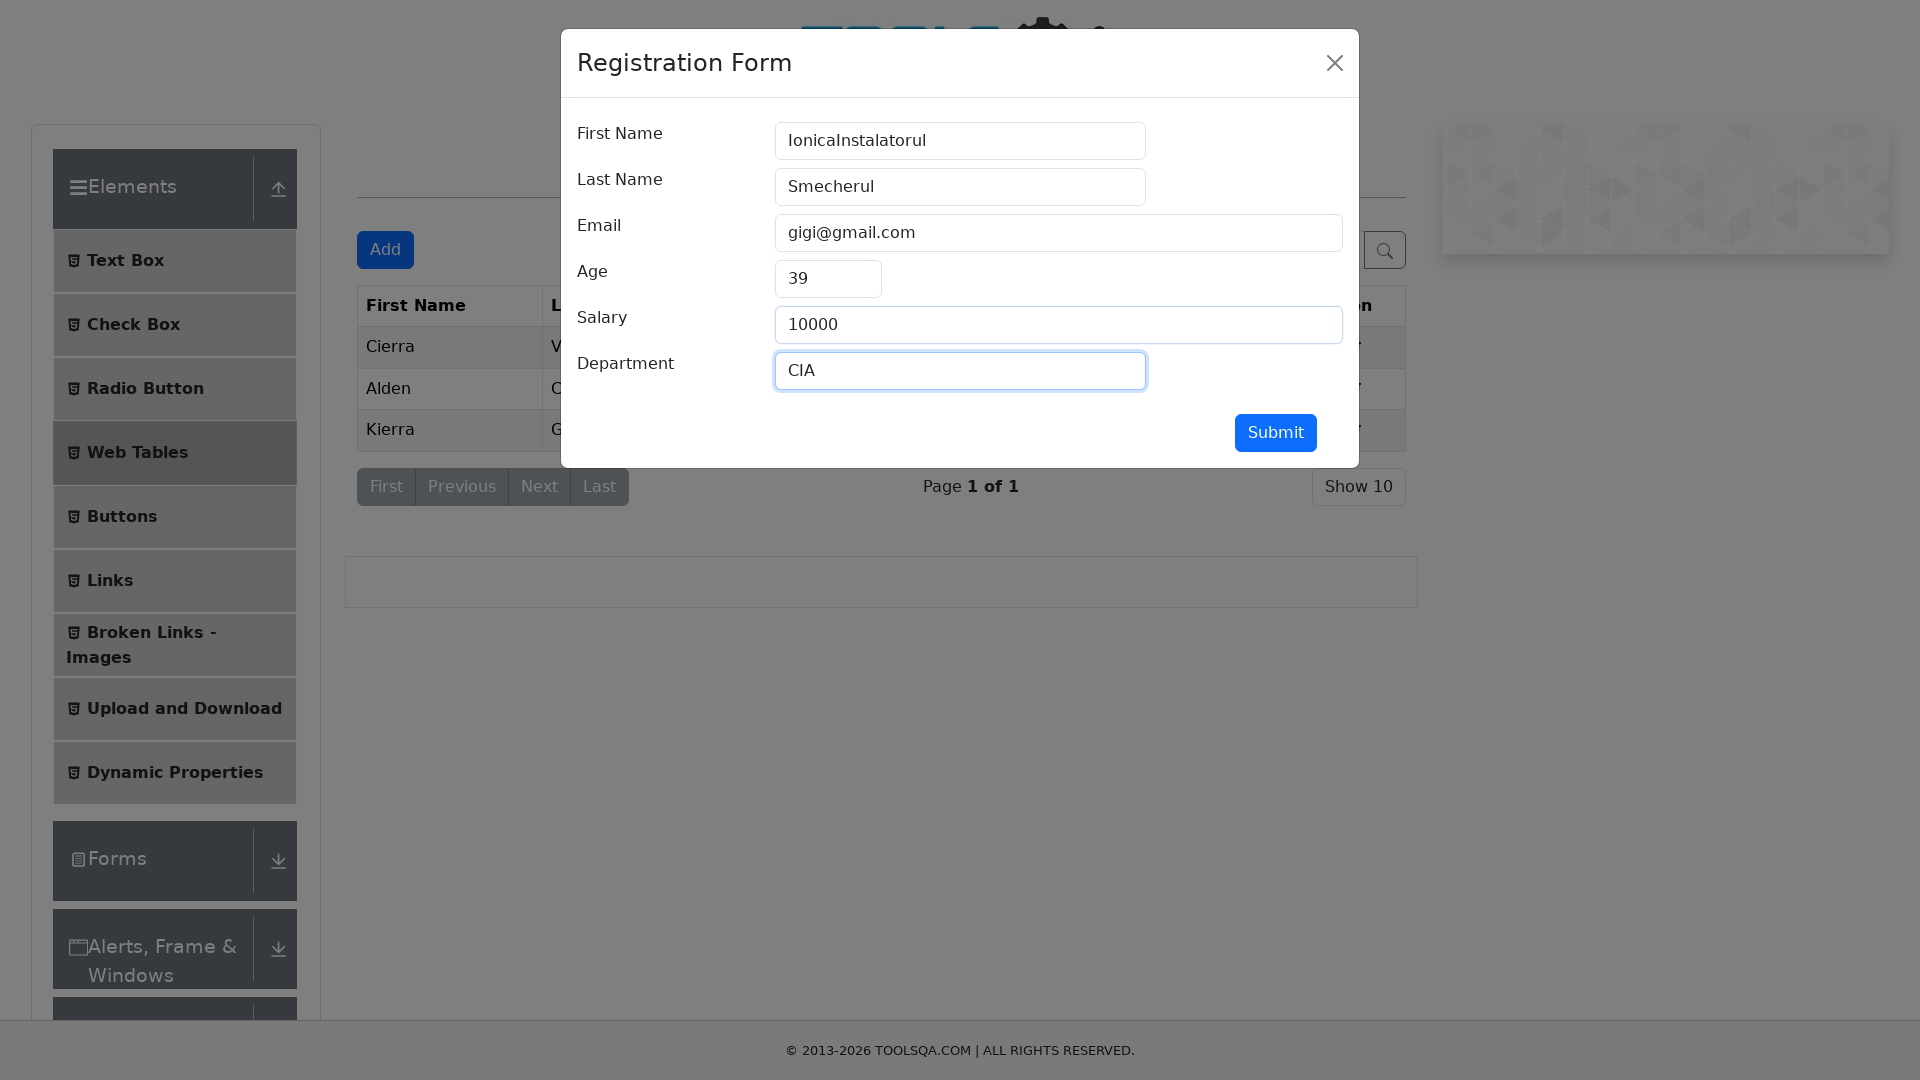

Clicked Submit button to create new record at (1276, 433) on #submit
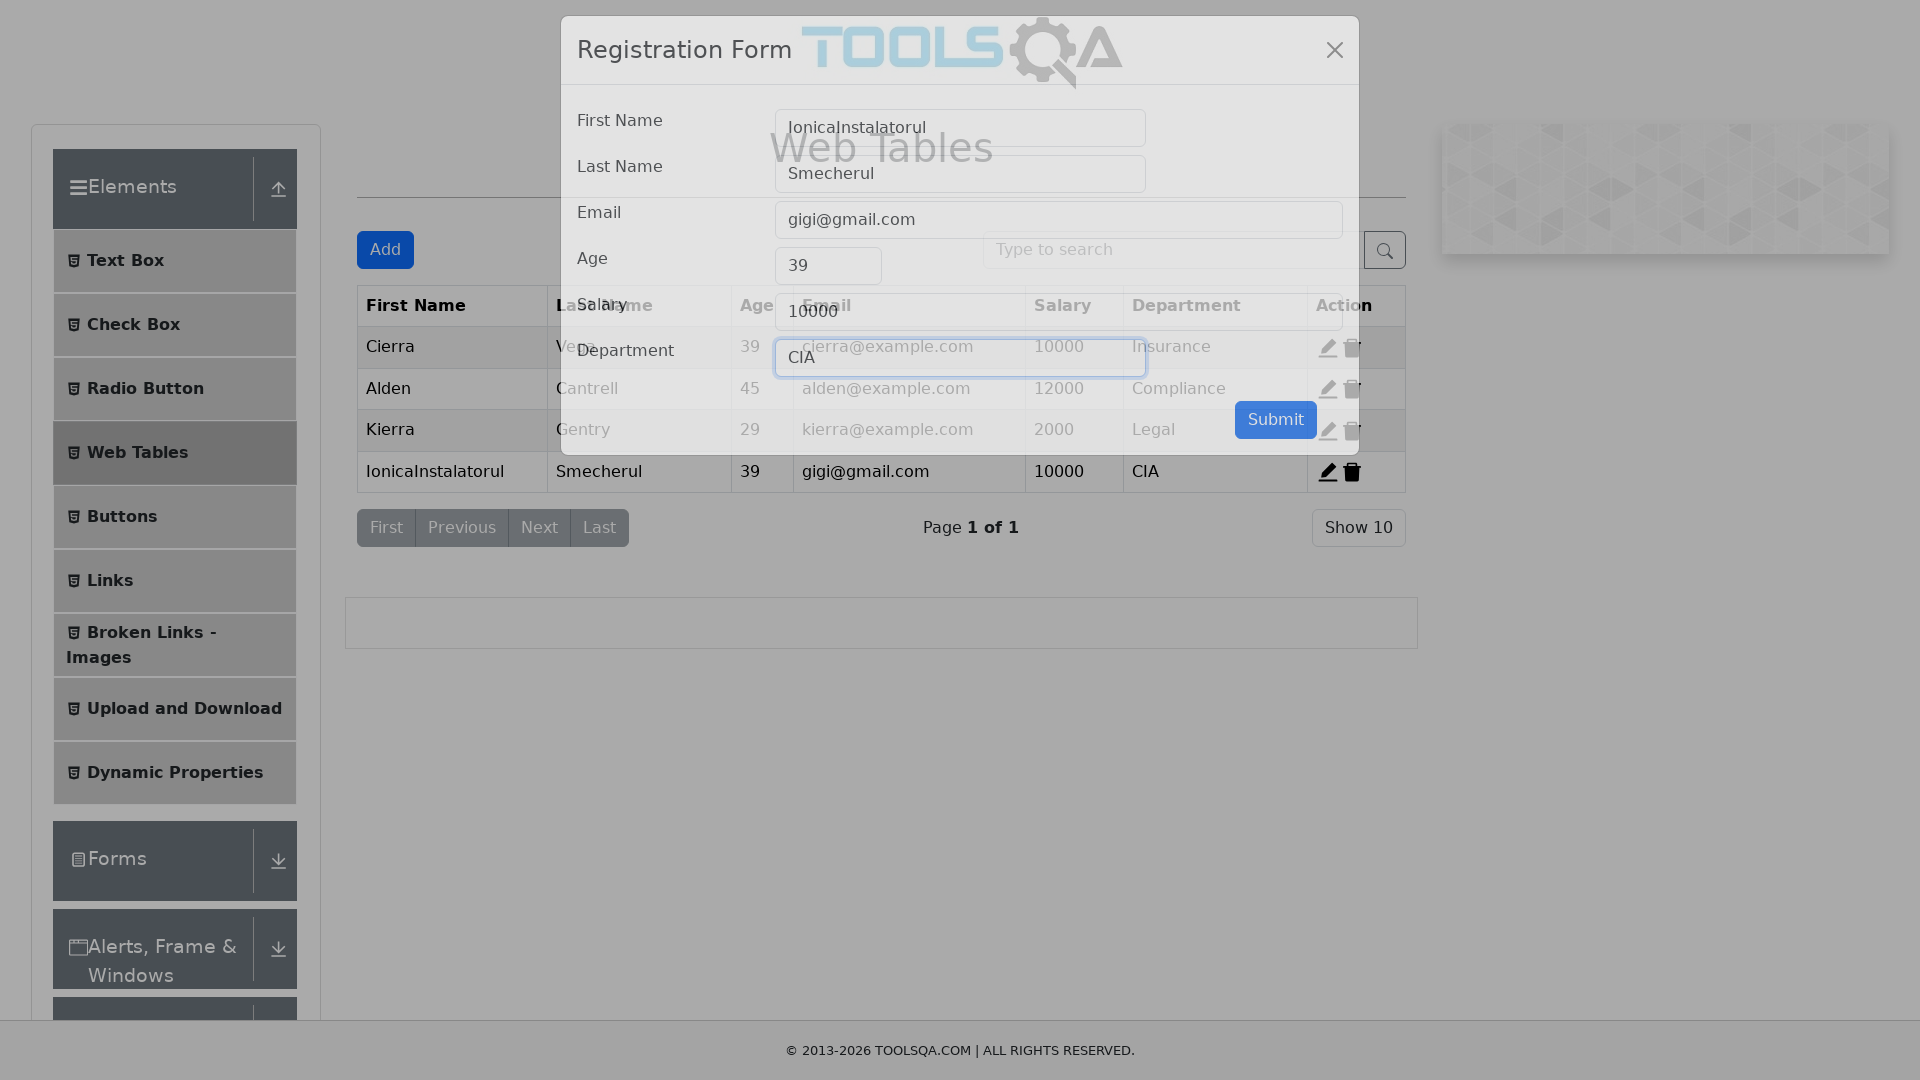

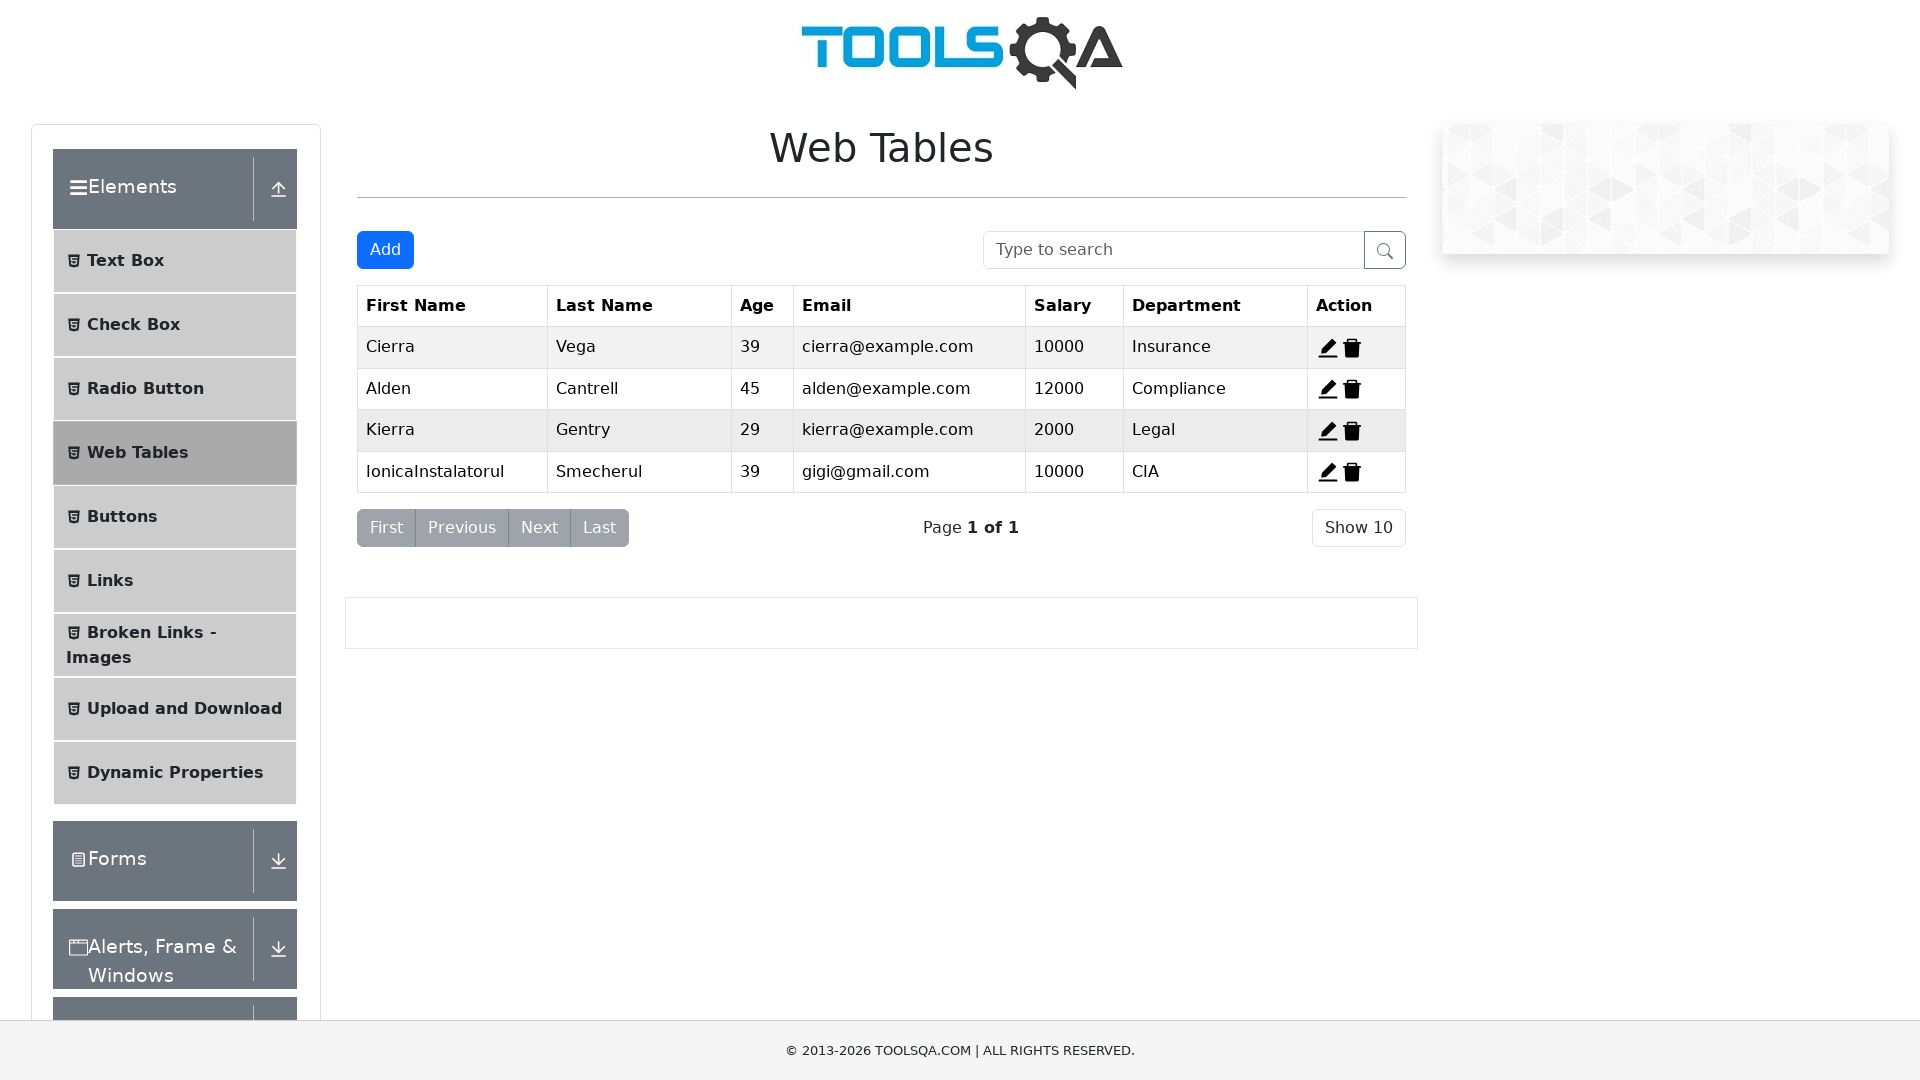